Verifies that the homepage is visible by checking if the Home navigation link is displayed on the page

Starting URL: http://automationexercise.com

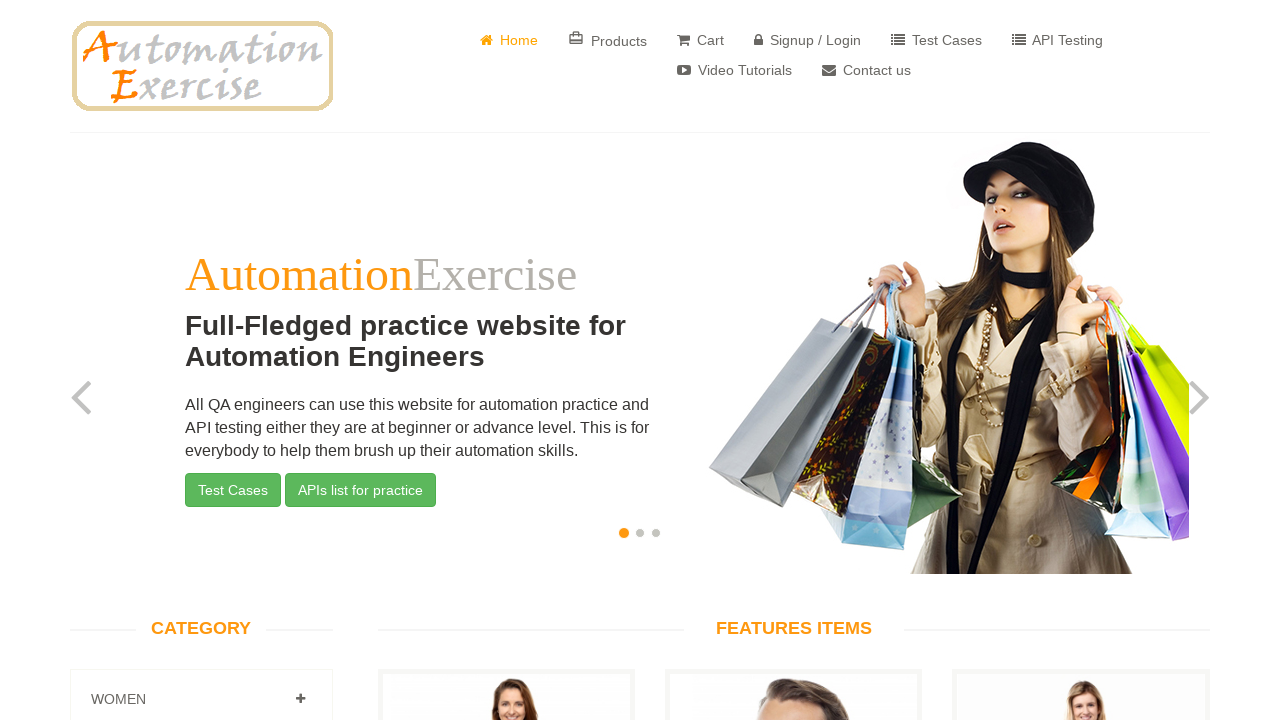

Located Home navigation link element
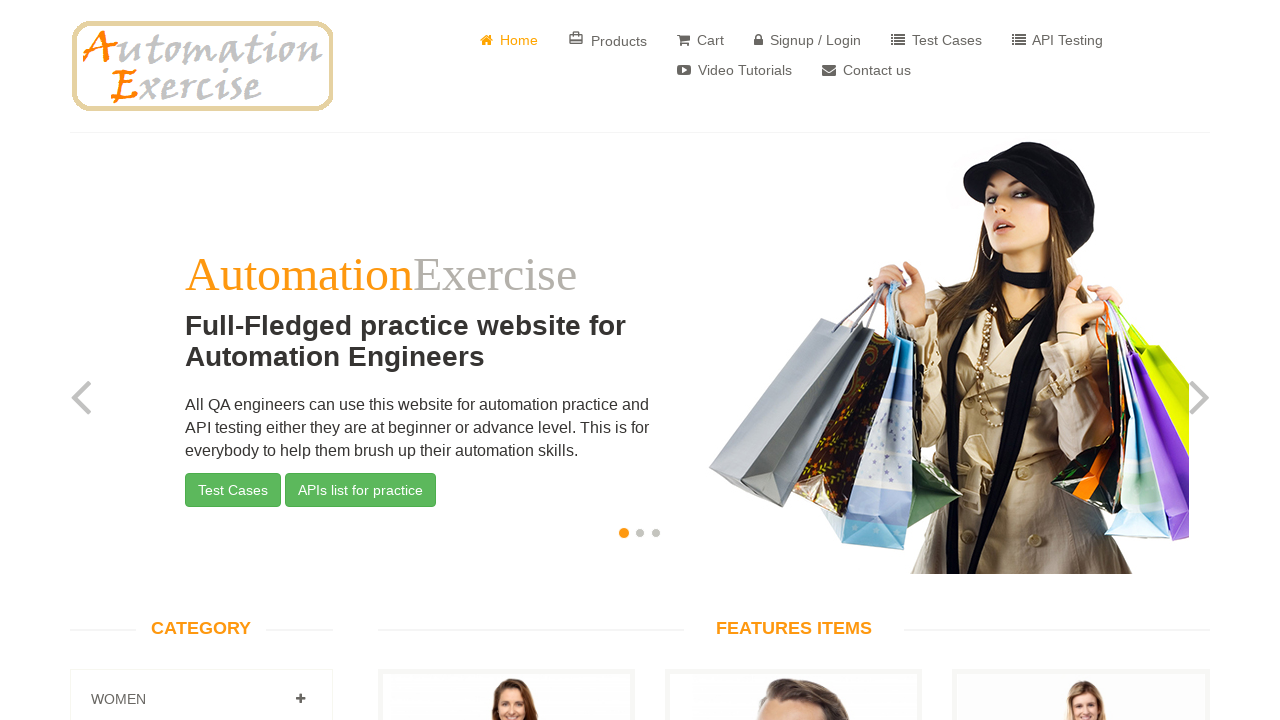

Home link became visible on the page
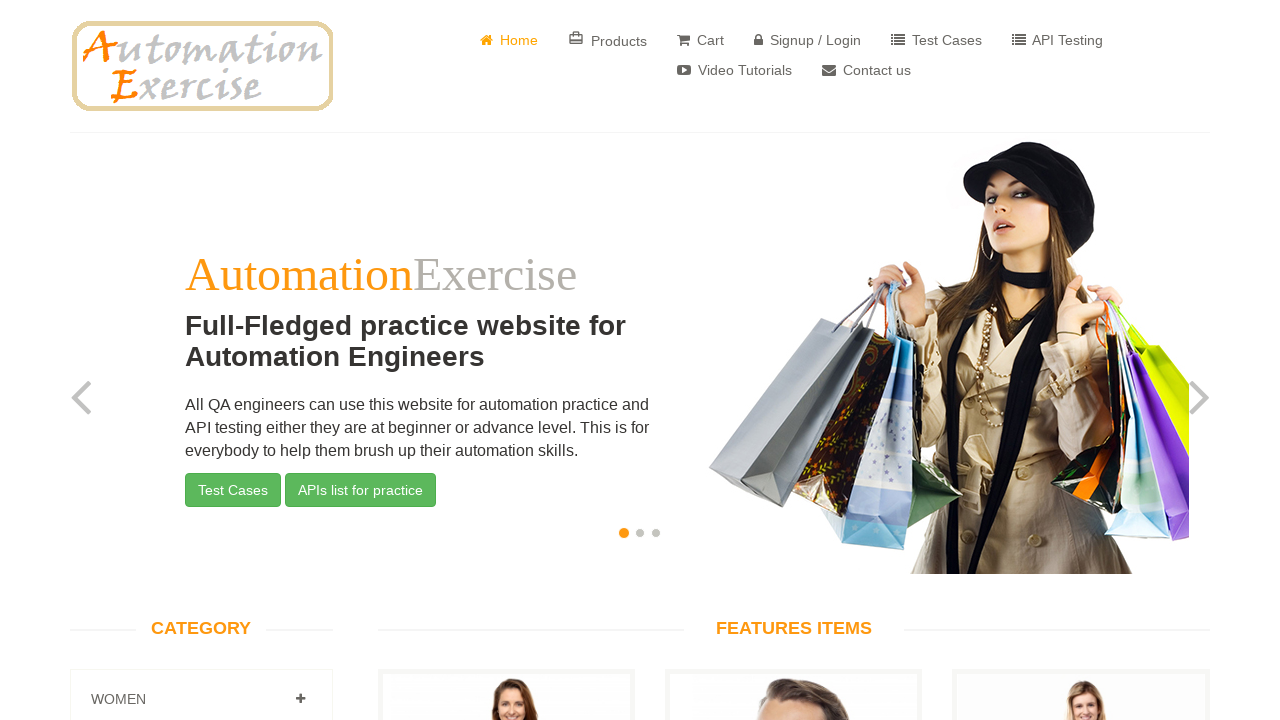

Verified Home link is visible - homepage visibility test passed
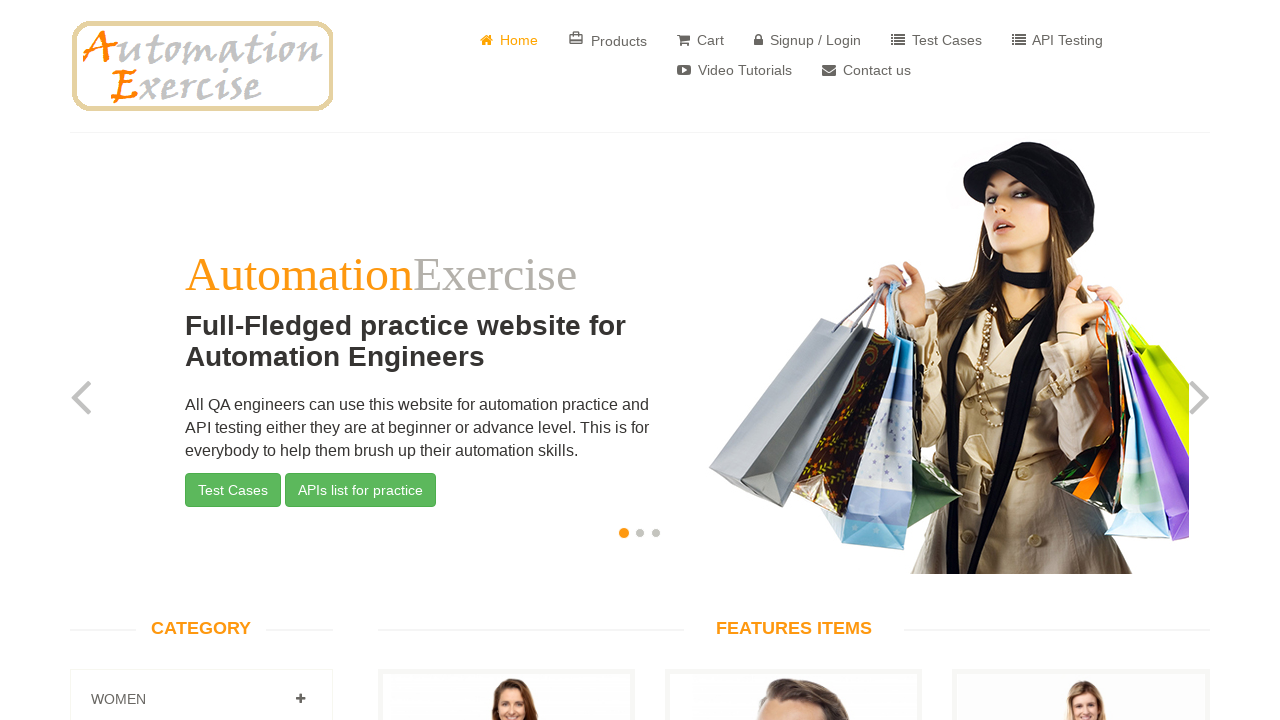

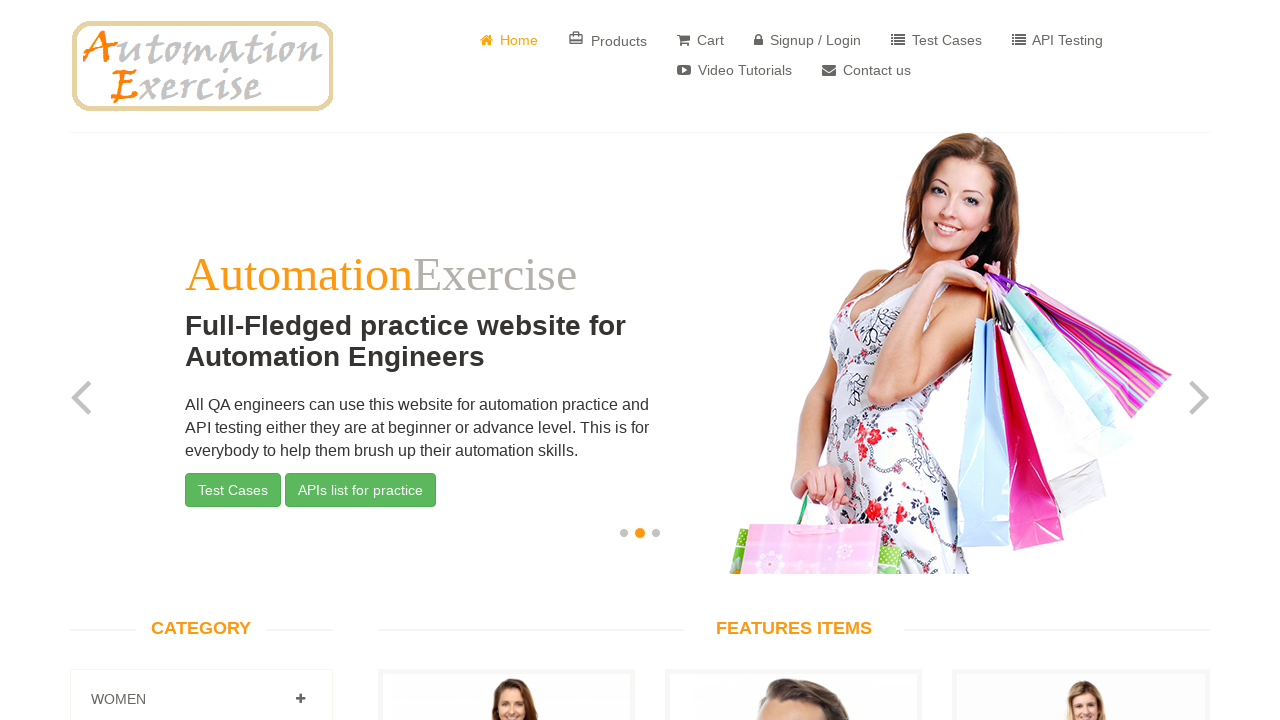